Tests switching back to the main page content after working with frames by verifying the page header text.

Starting URL: http://the-internet.herokuapp.com/tinymce

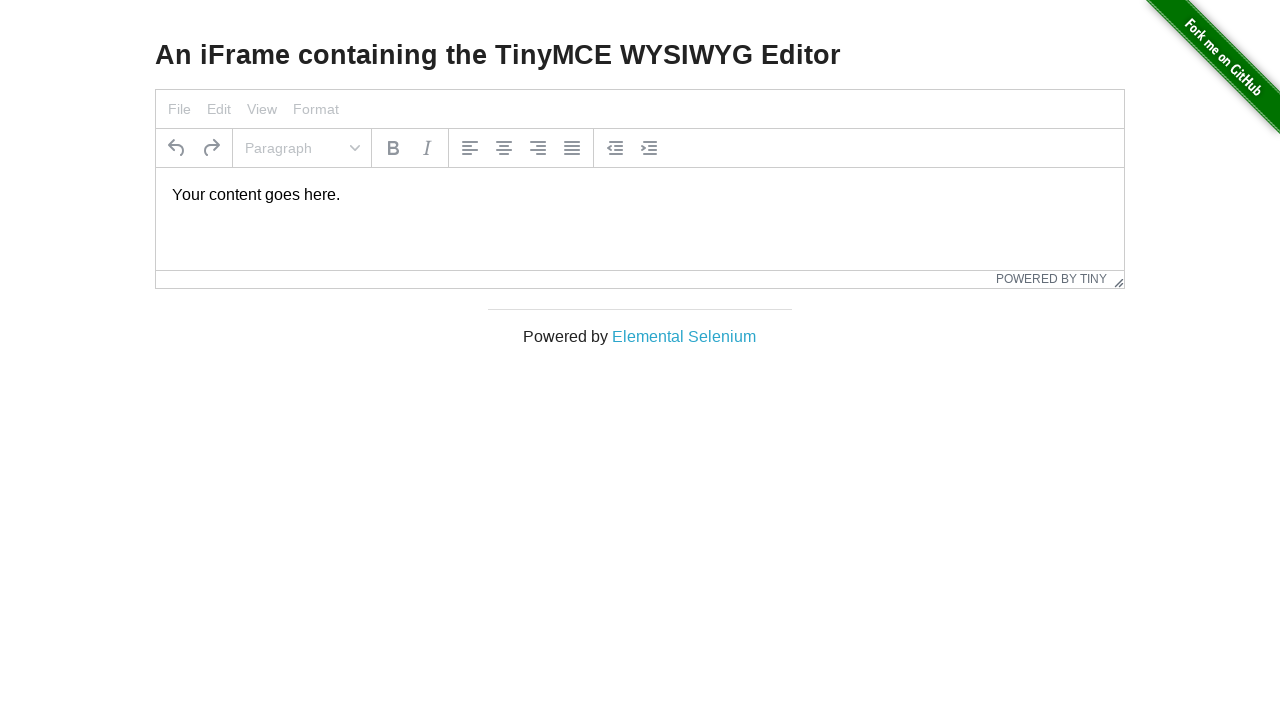

Navigated to TinyMCE iframe test page
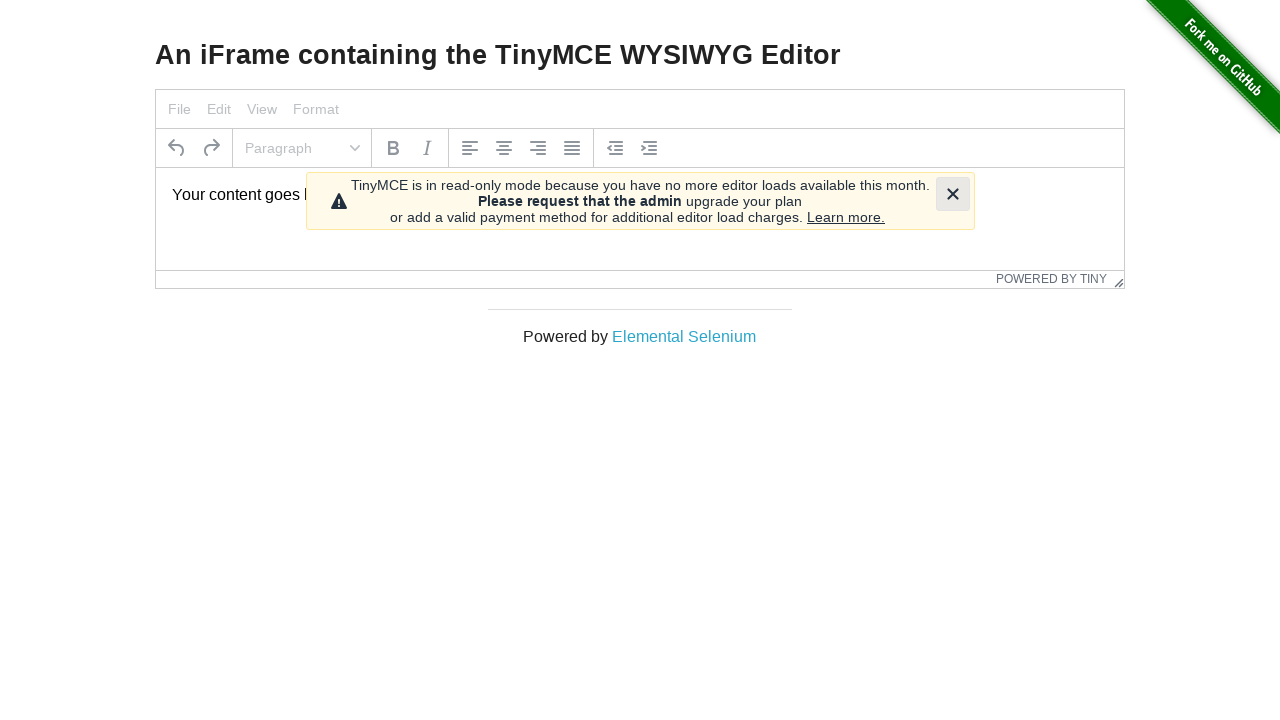

Retrieved page header text from main content
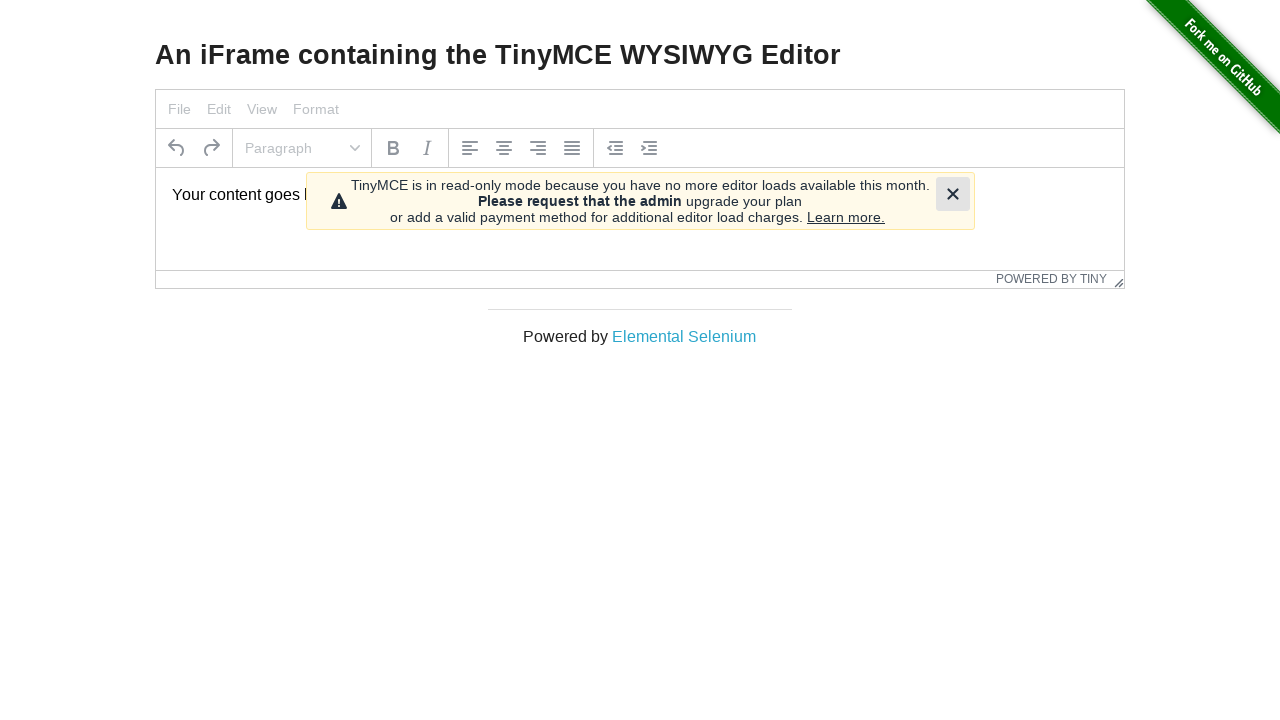

Verified page header text matches expected value: 'An iFrame containing the TinyMCE WYSIWYG Editor'
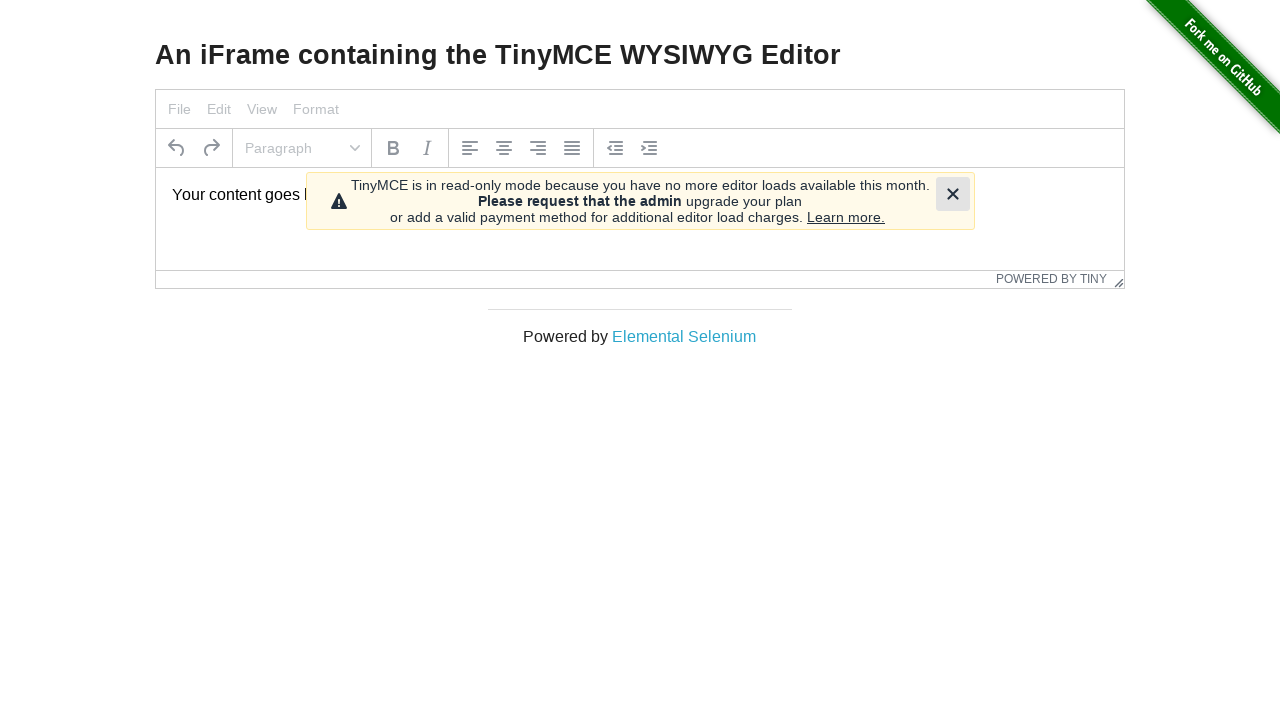

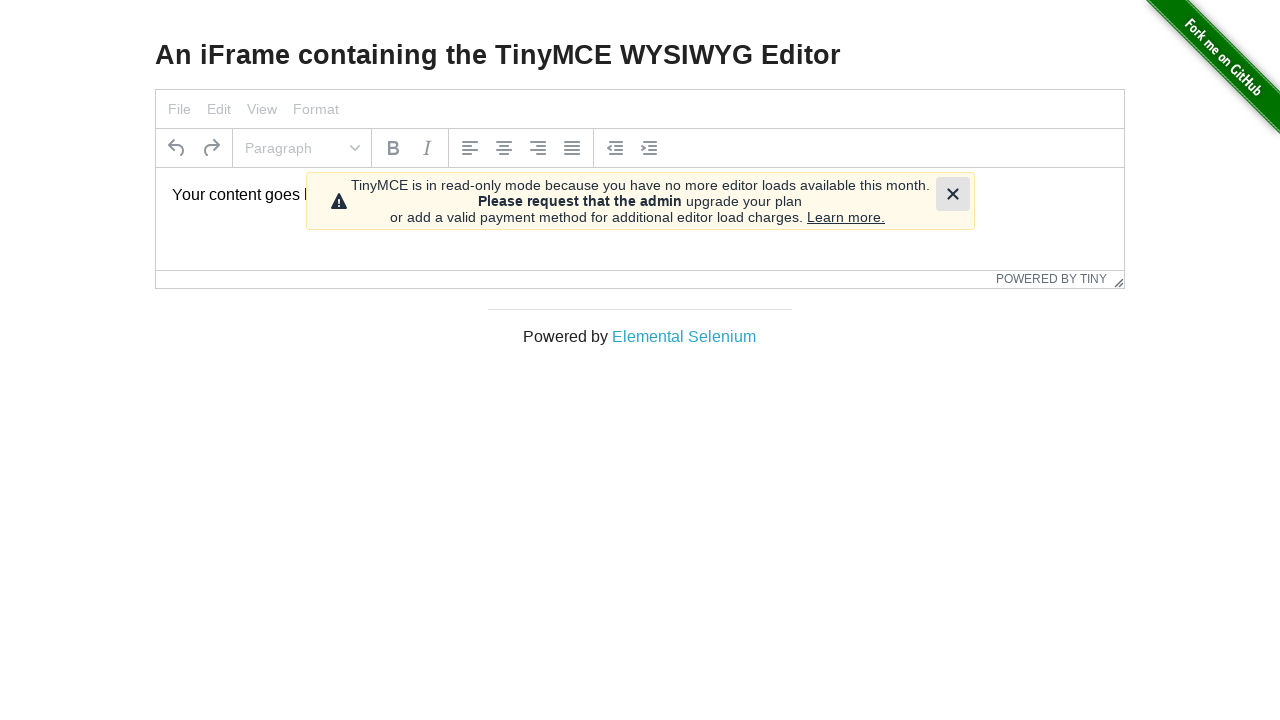